Tests radio button functionality by verifying a radio button is initially unchecked, clicking it to check it, and verifying it becomes checked

Starting URL: https://demoqa.com/radio-button/

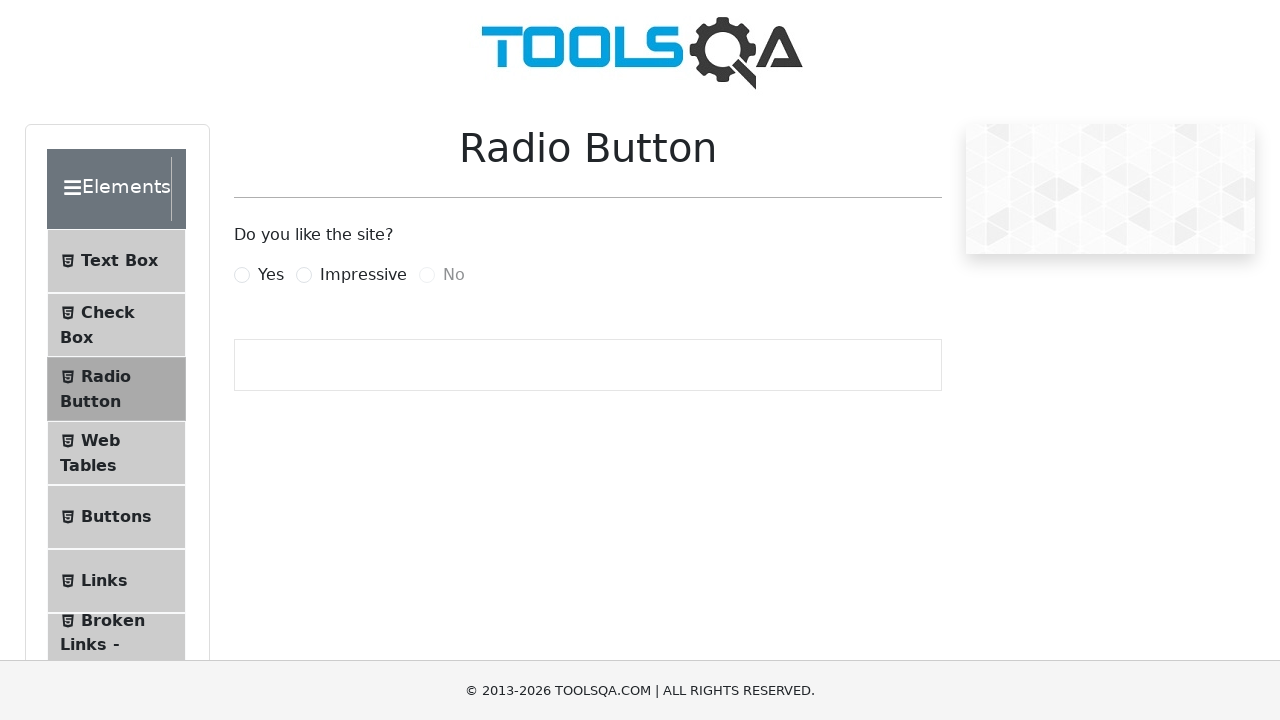

Waited for radio button element to be visible
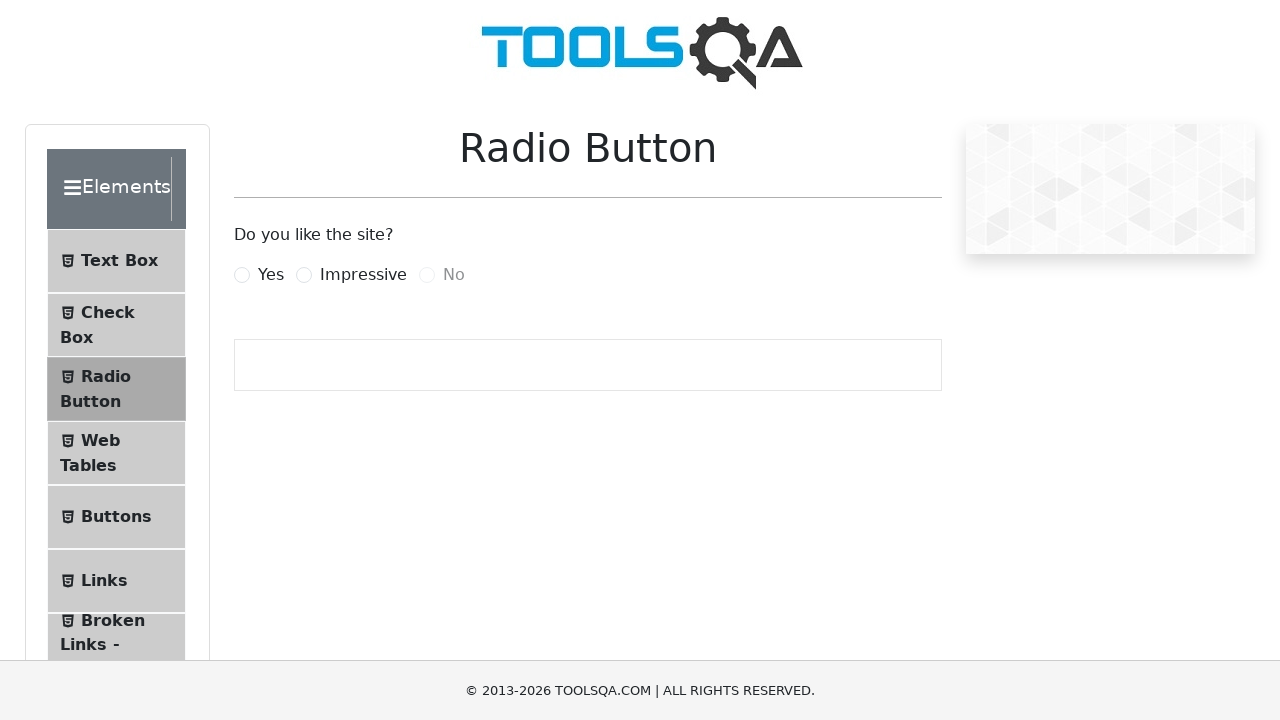

Verified radio button is initially unchecked
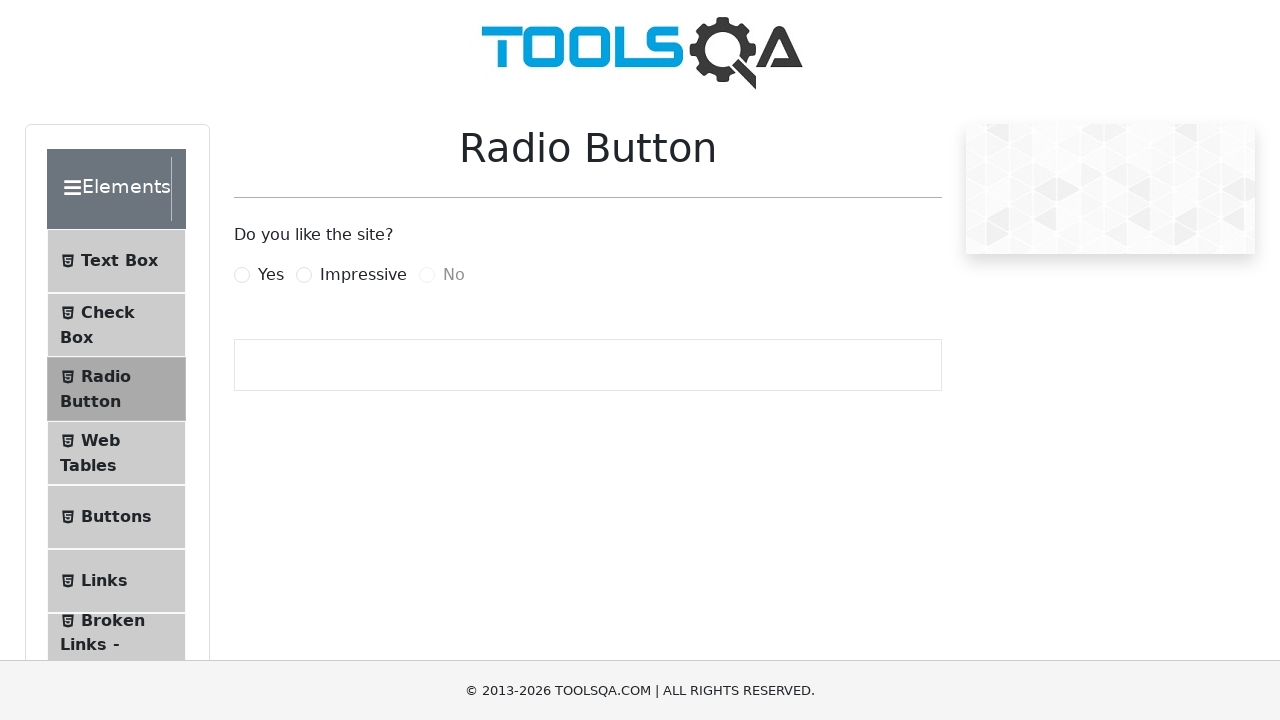

Clicked radio button to check it at (242, 275) on #yesRadio
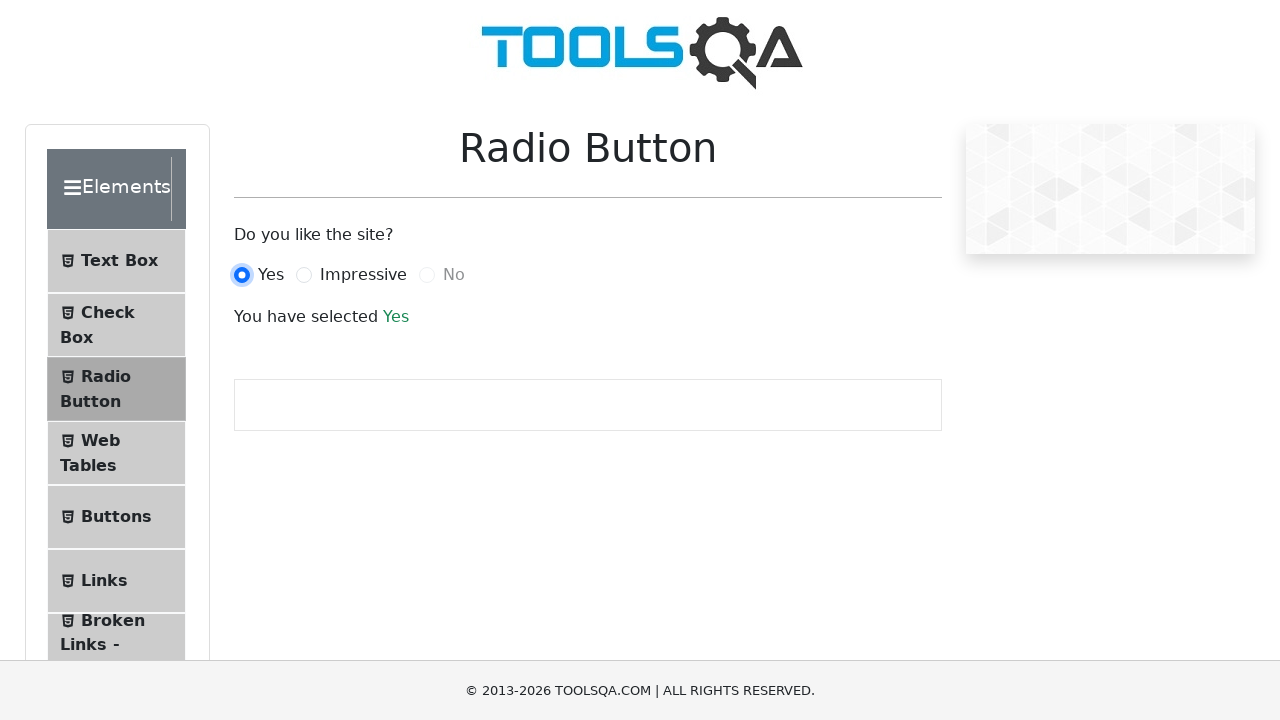

Verified radio button is now checked
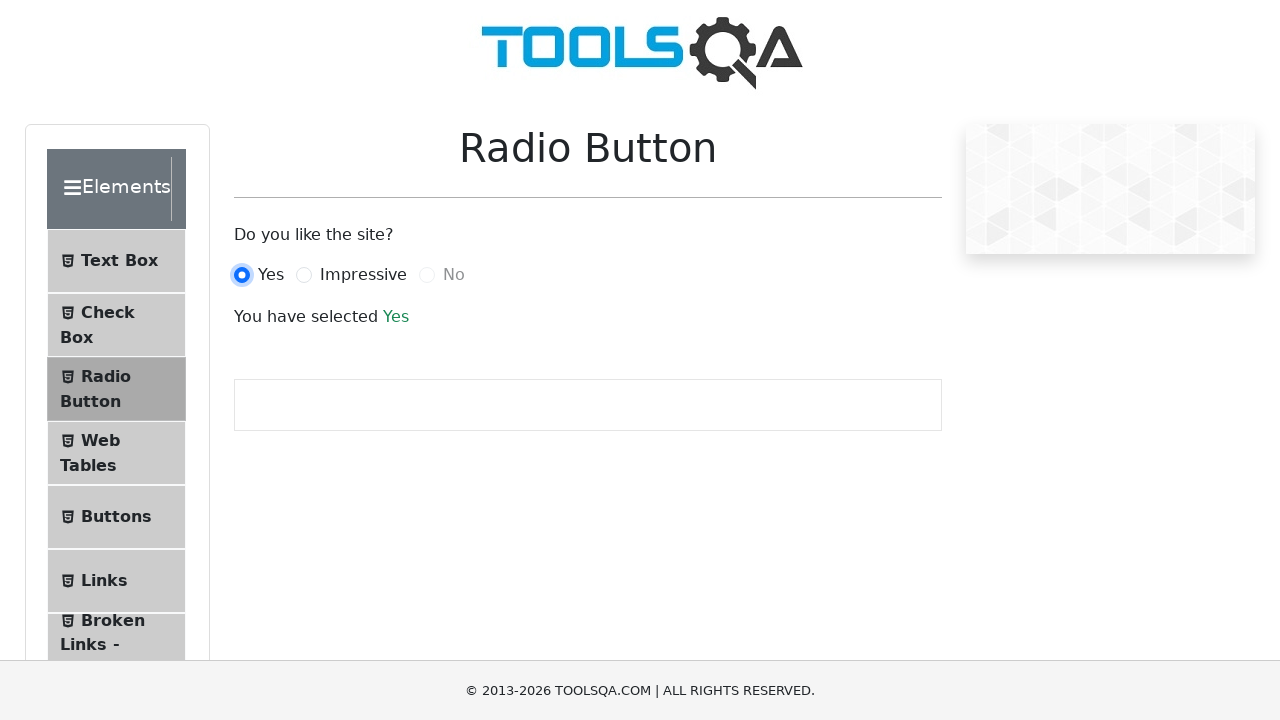

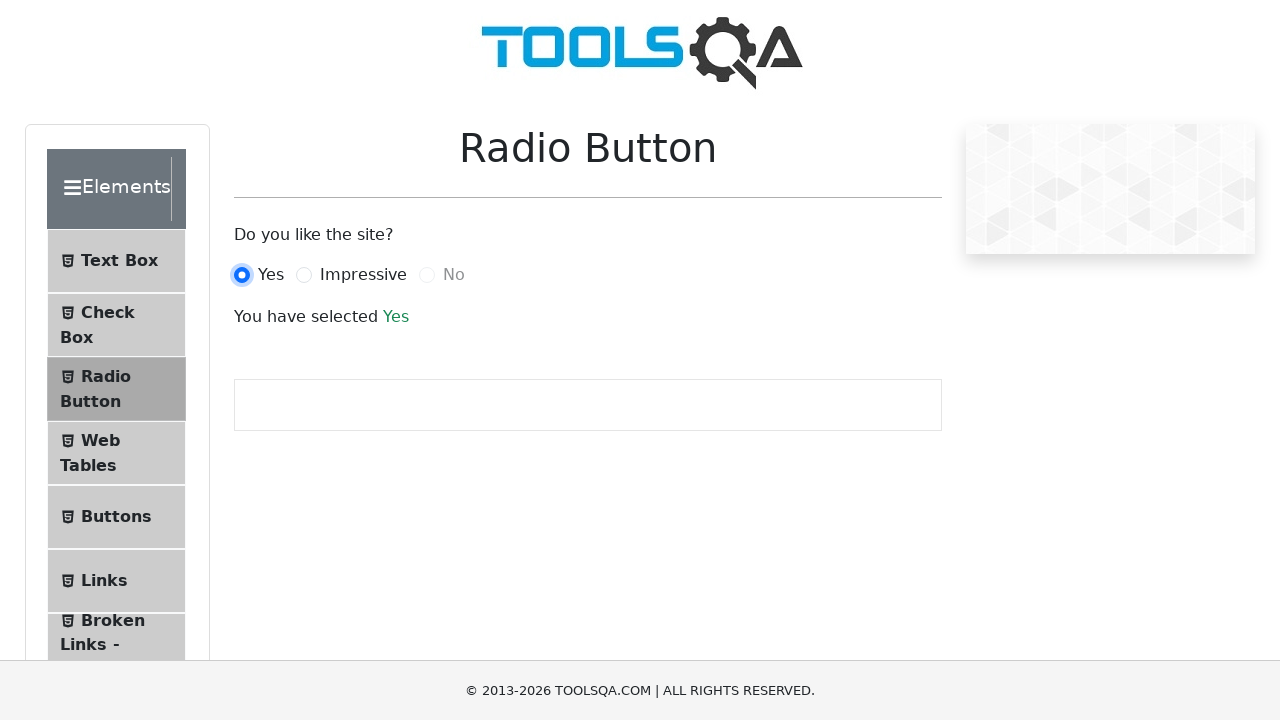